Tests dynamic loading functionality by clicking a Start button and verifying that "Hello World!" text appears after loading completes.

Starting URL: https://the-internet.herokuapp.com/dynamic_loading/1

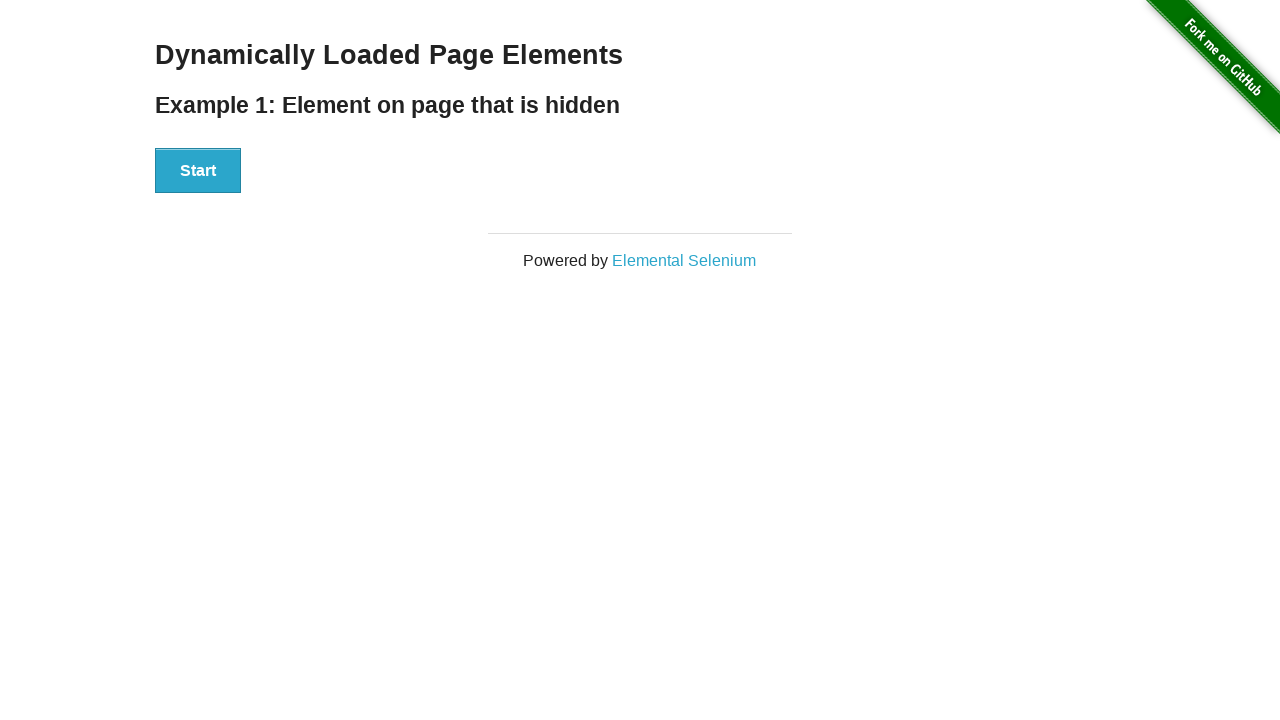

Clicked the Start button to initiate dynamic loading at (198, 171) on xpath=//button
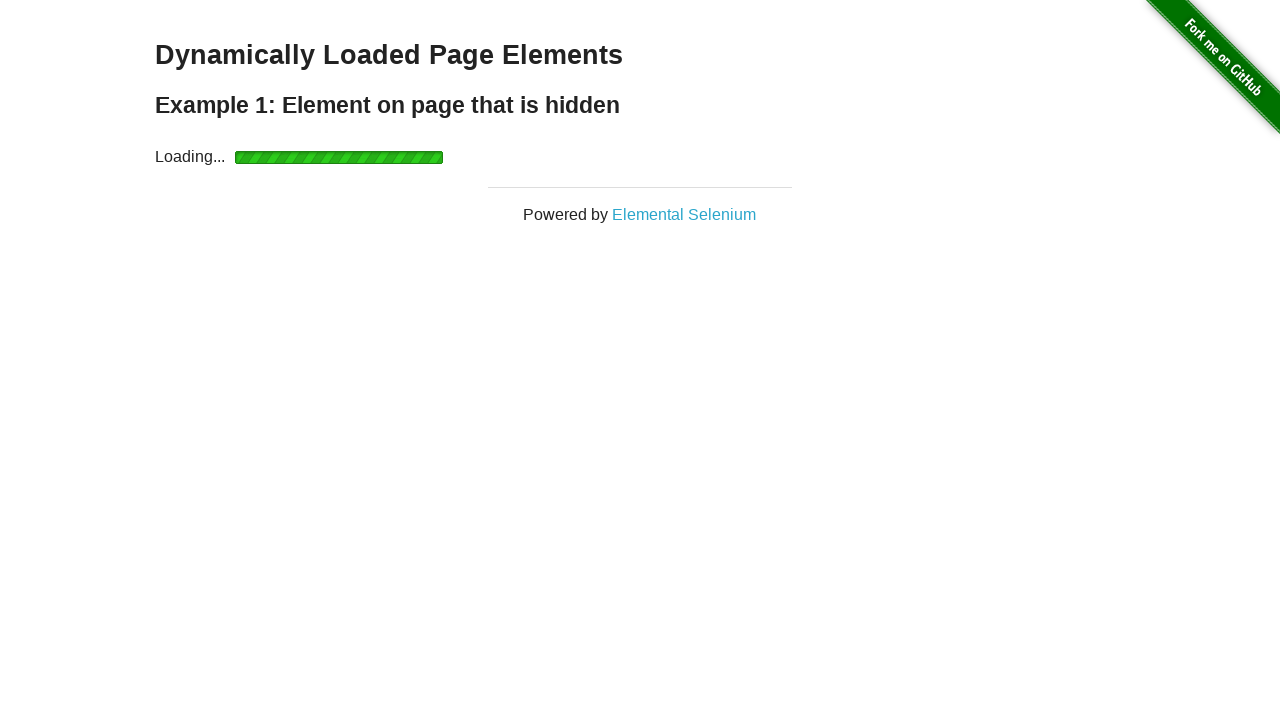

Waited for 'Hello World!' text to become visible after loading completes
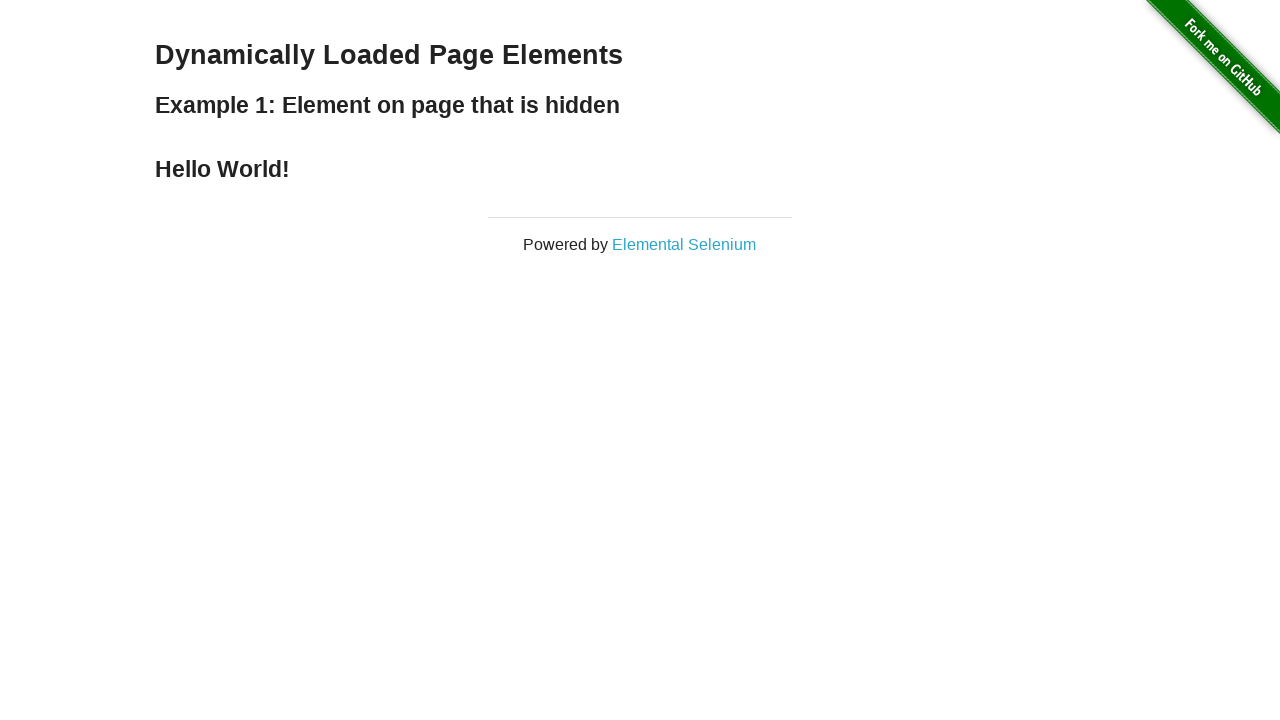

Located the Hello World element
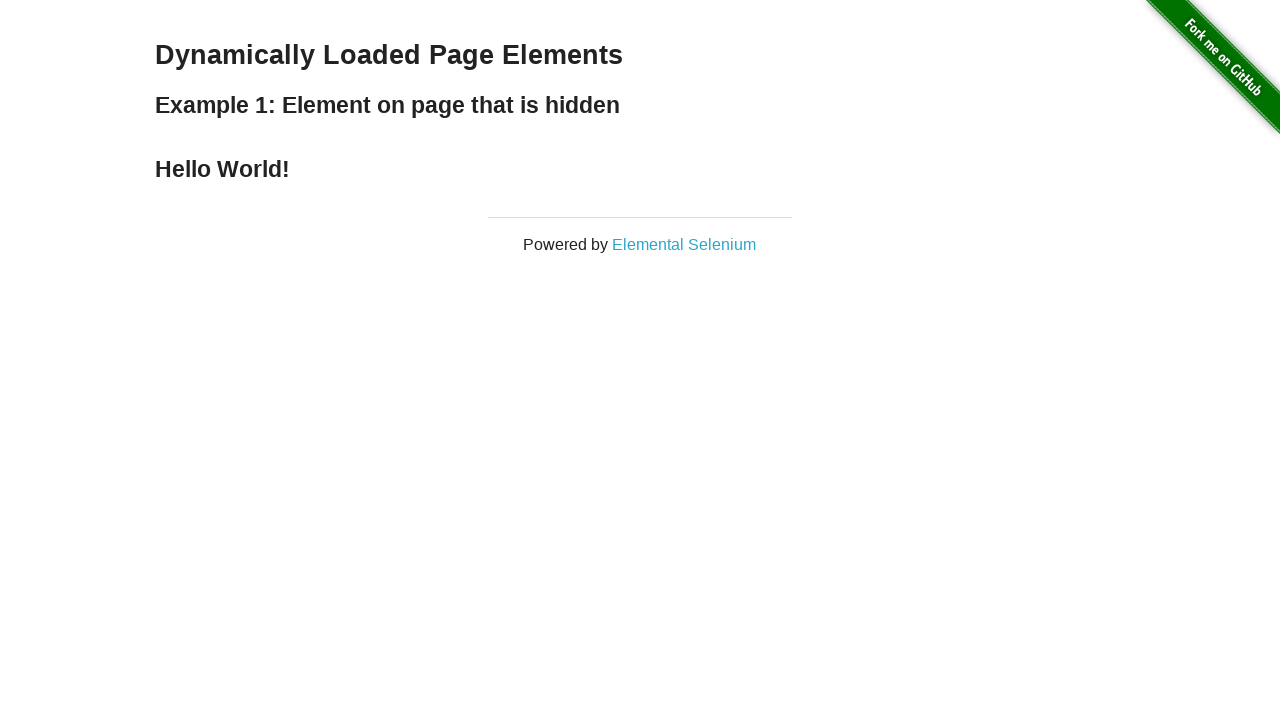

Verified that the element contains 'Hello World!' text
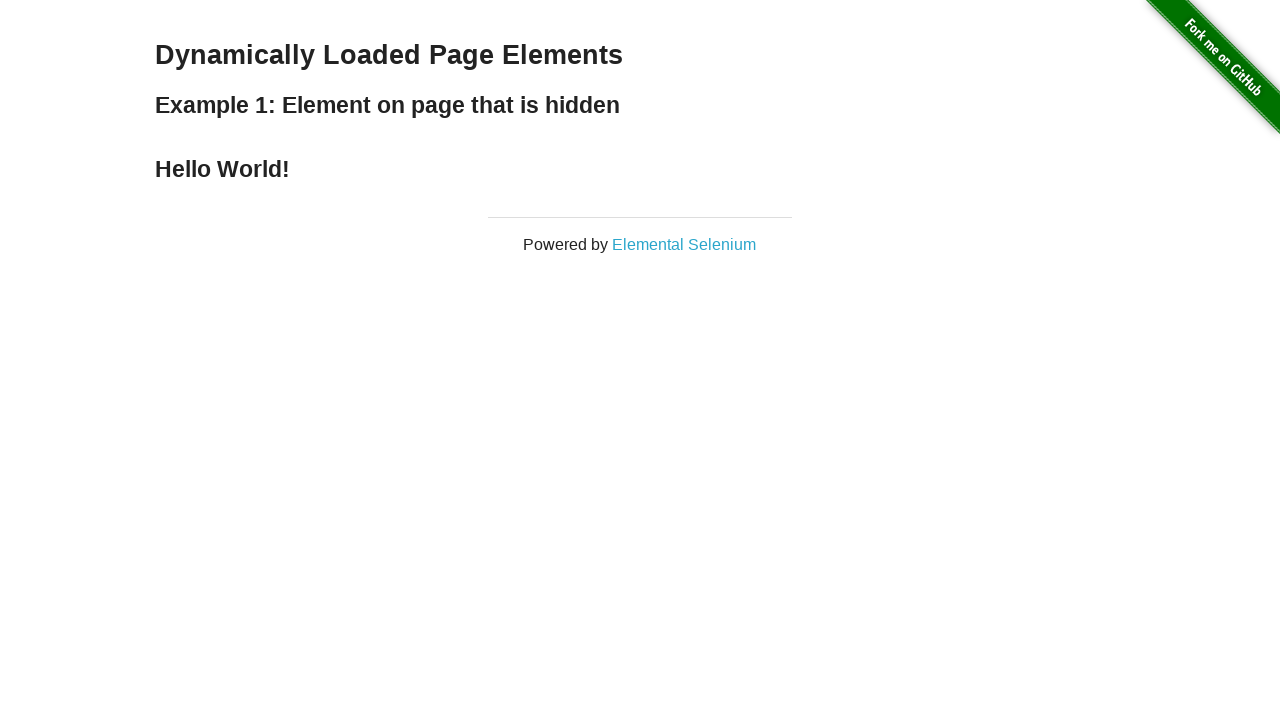

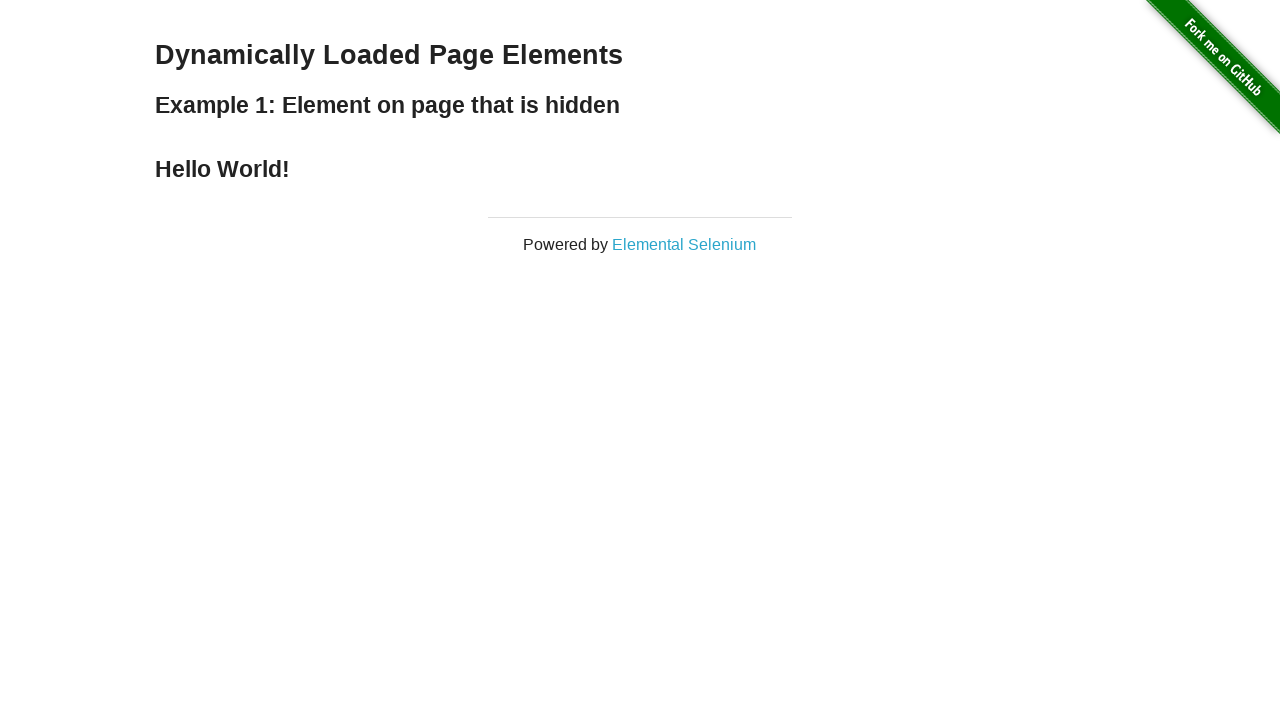